Tests form automation by entering a name in the text field and selecting the male radio button option

Starting URL: https://testautomationpractice.blogspot.com/2018/09/automation-form.html

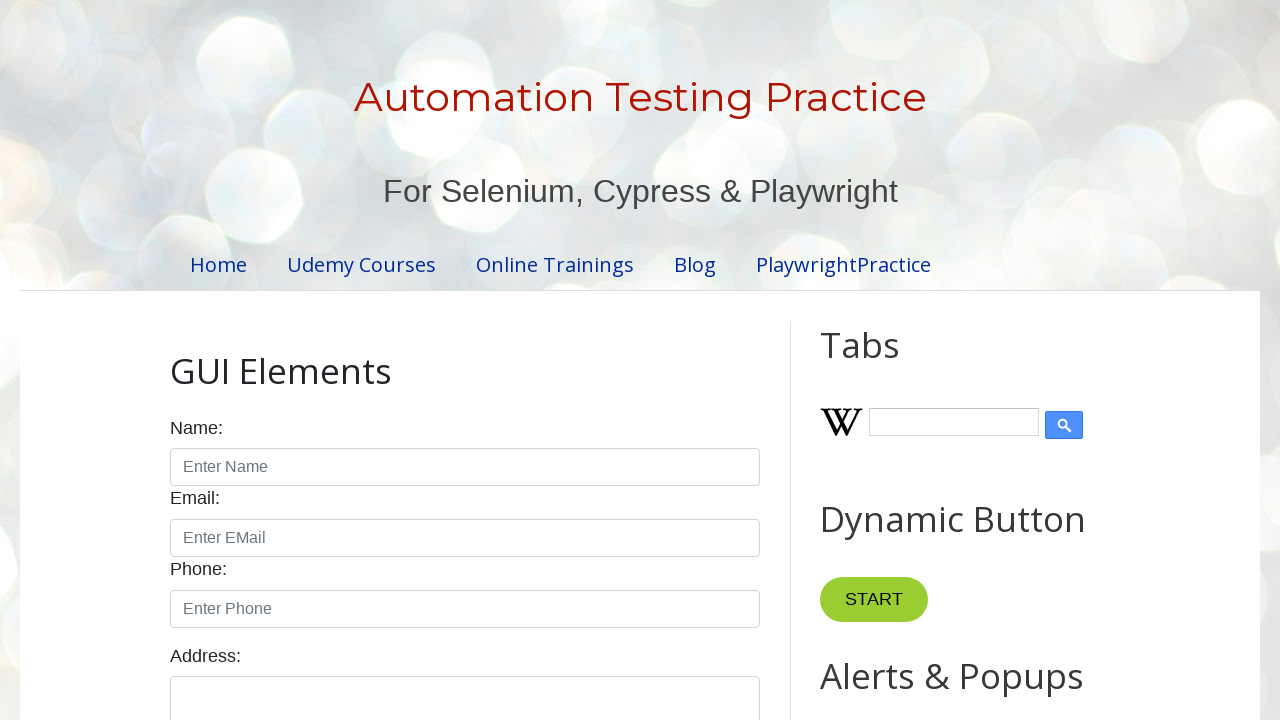

Navigated to automation form test page
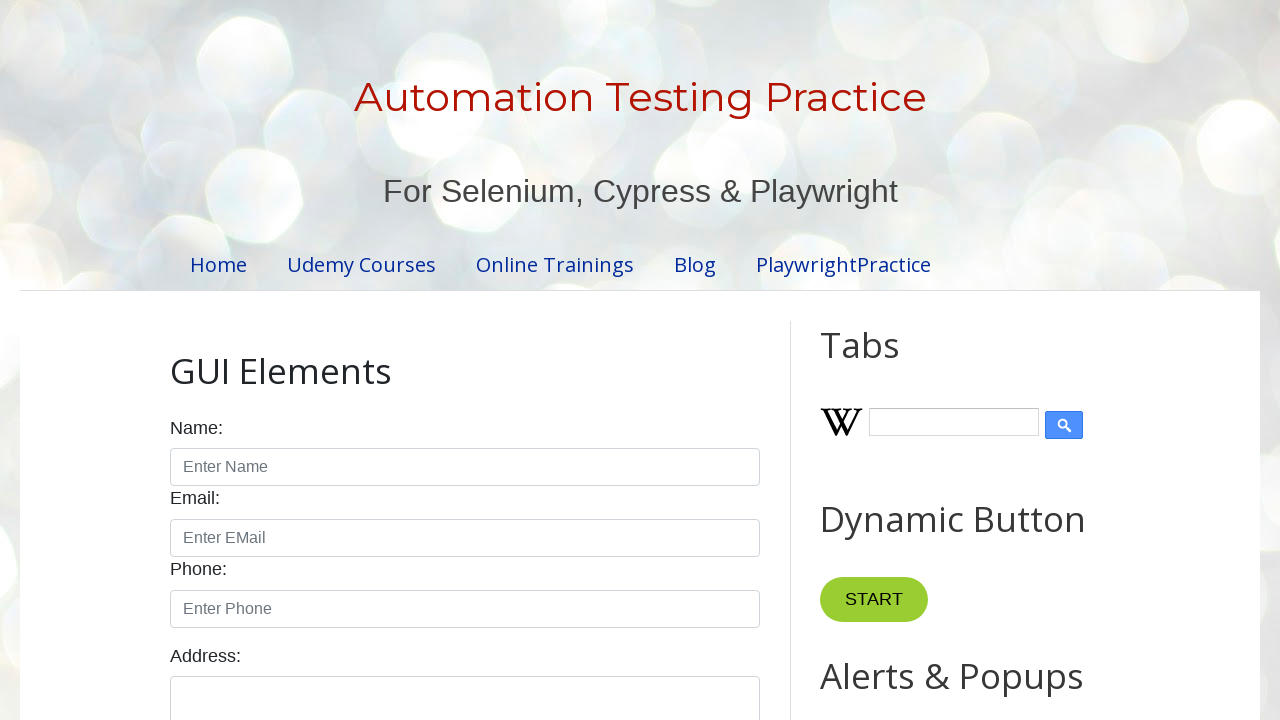

Entered 'Vivek' in the name text field on #name
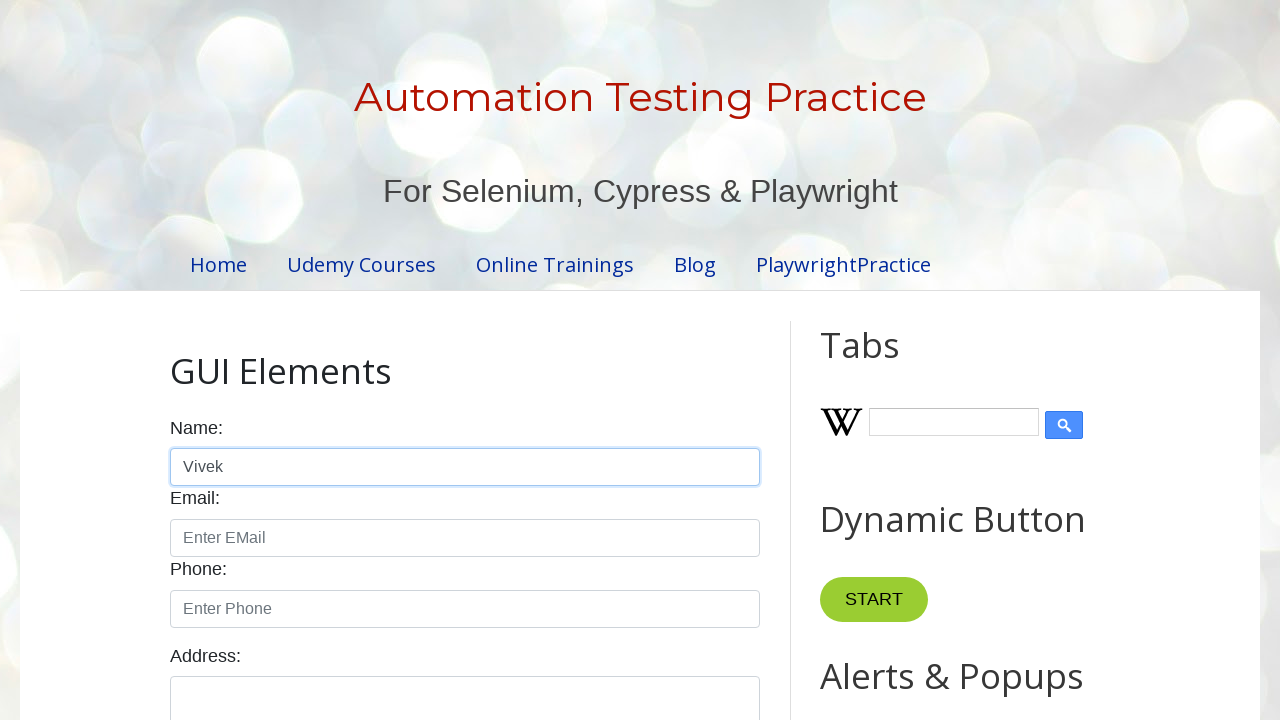

Selected the male radio button option at (176, 360) on #male
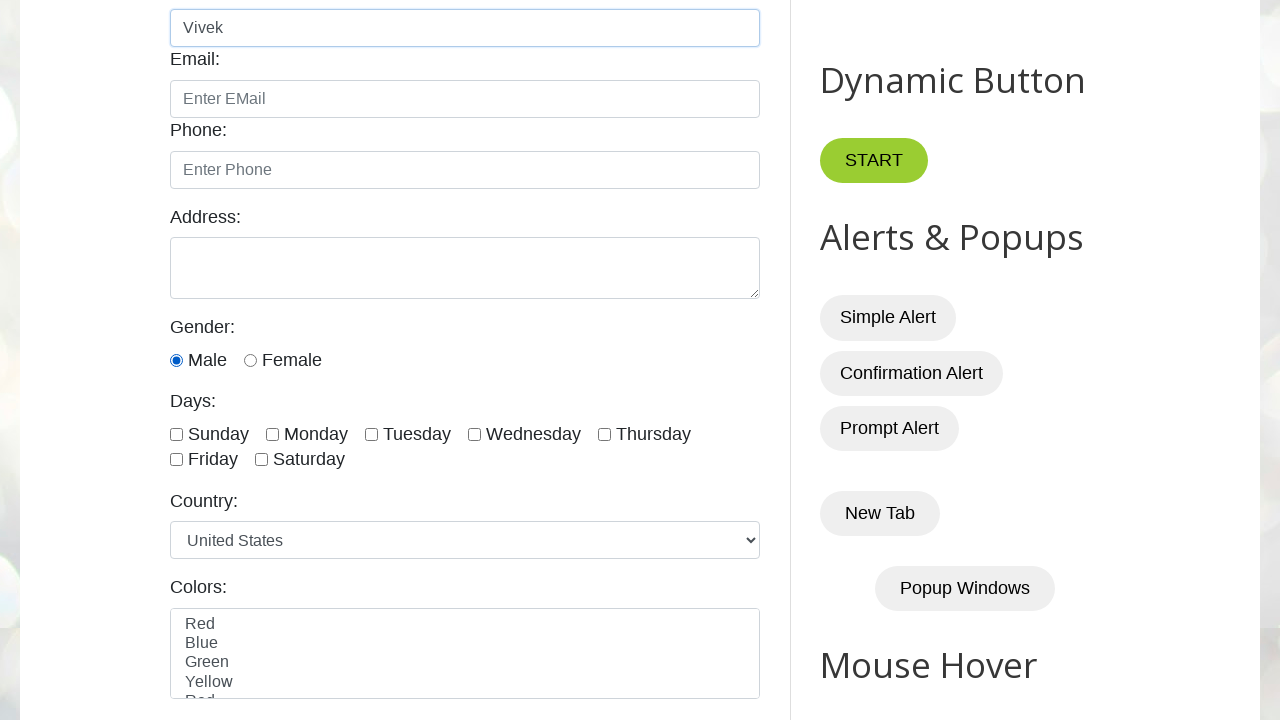

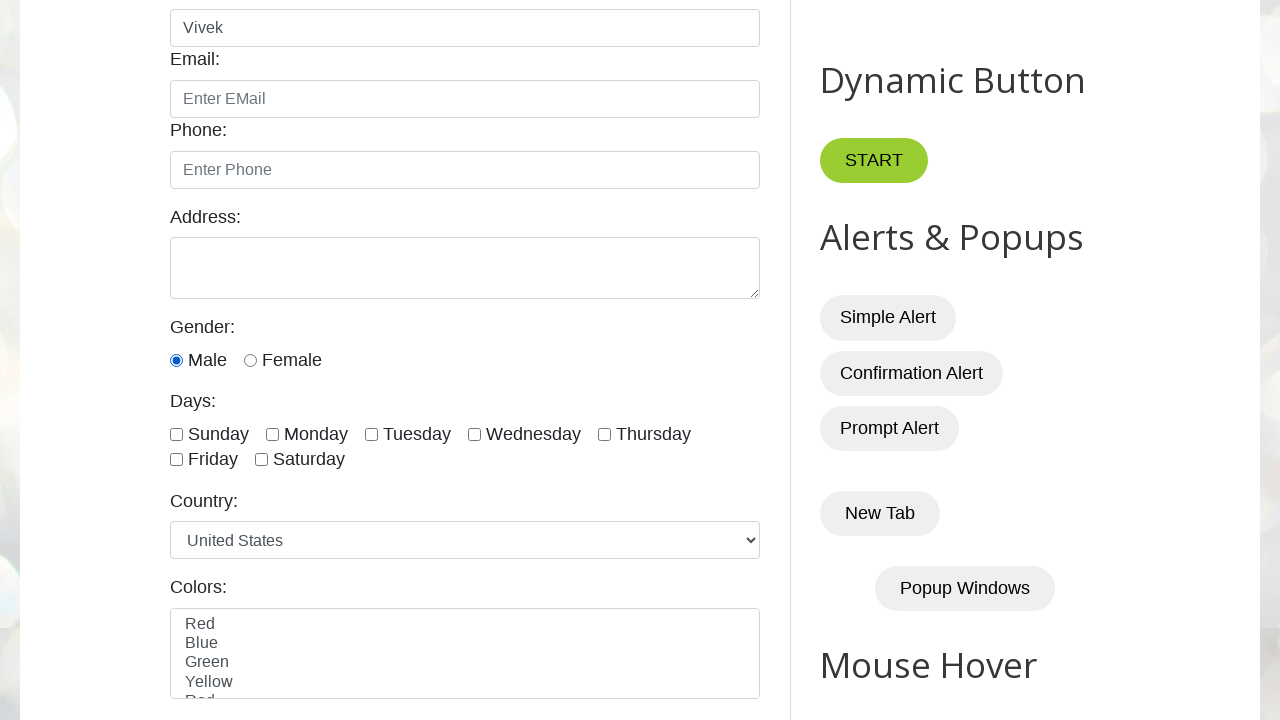